Tests that an error message is displayed when only the password field is left empty

Starting URL: https://www.saucedemo.com/

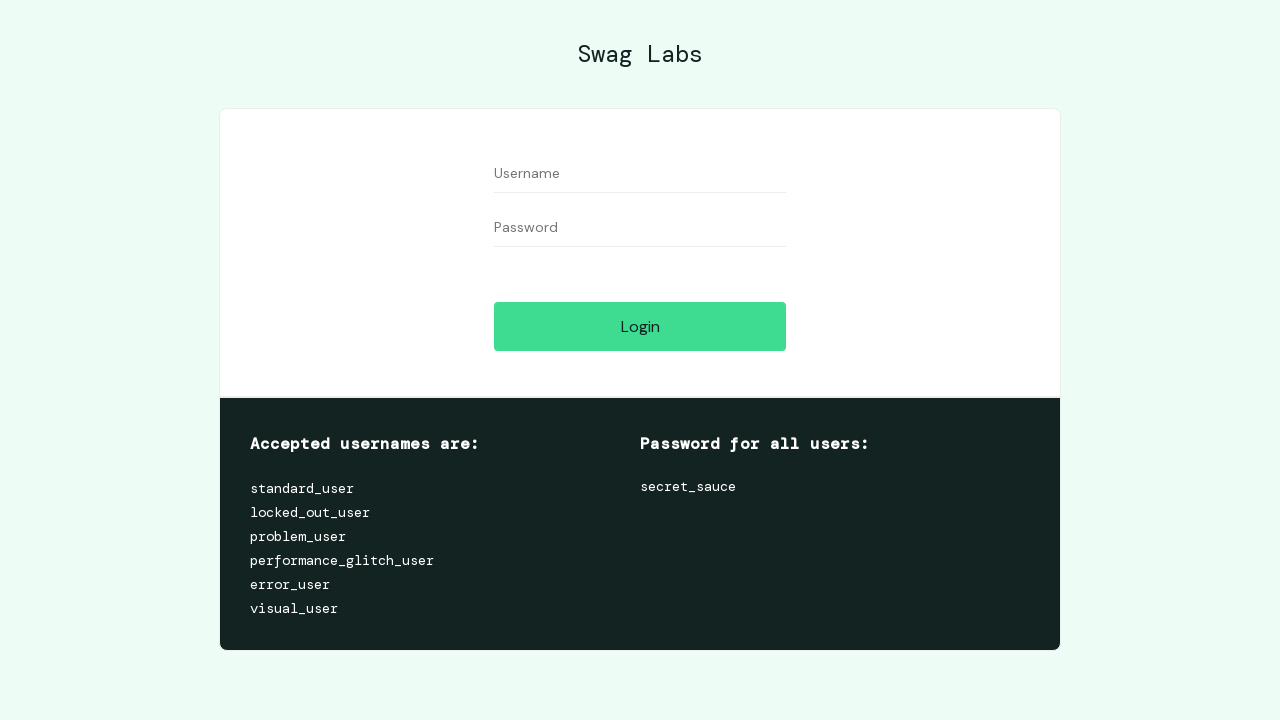

Filled username field with 'Test' on #user-name
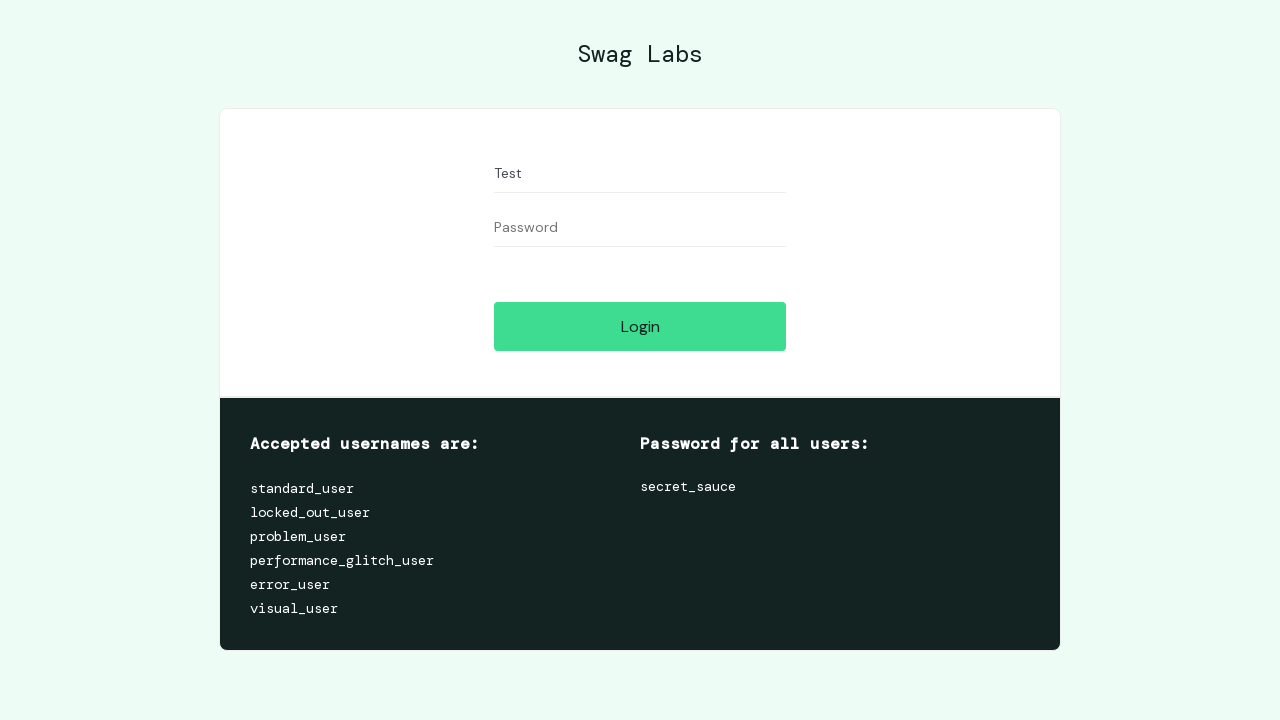

Clicked login button at (640, 326) on #login-button
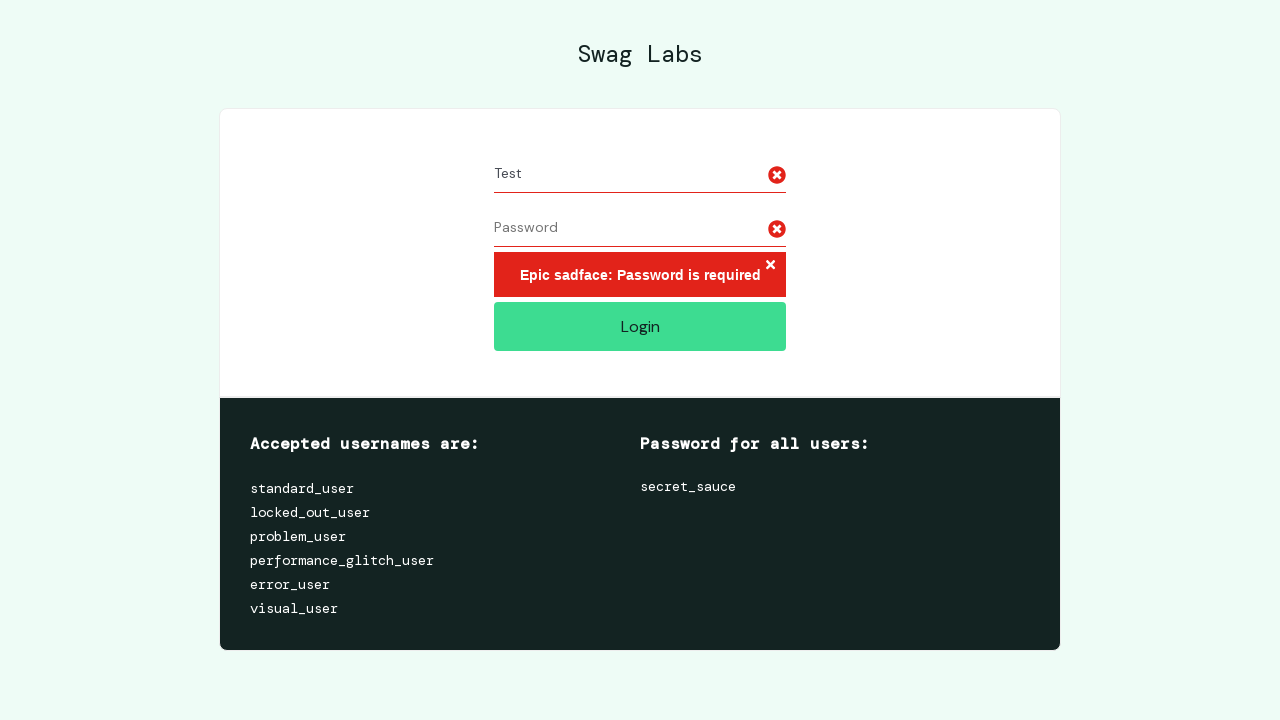

Waited for error message element to appear
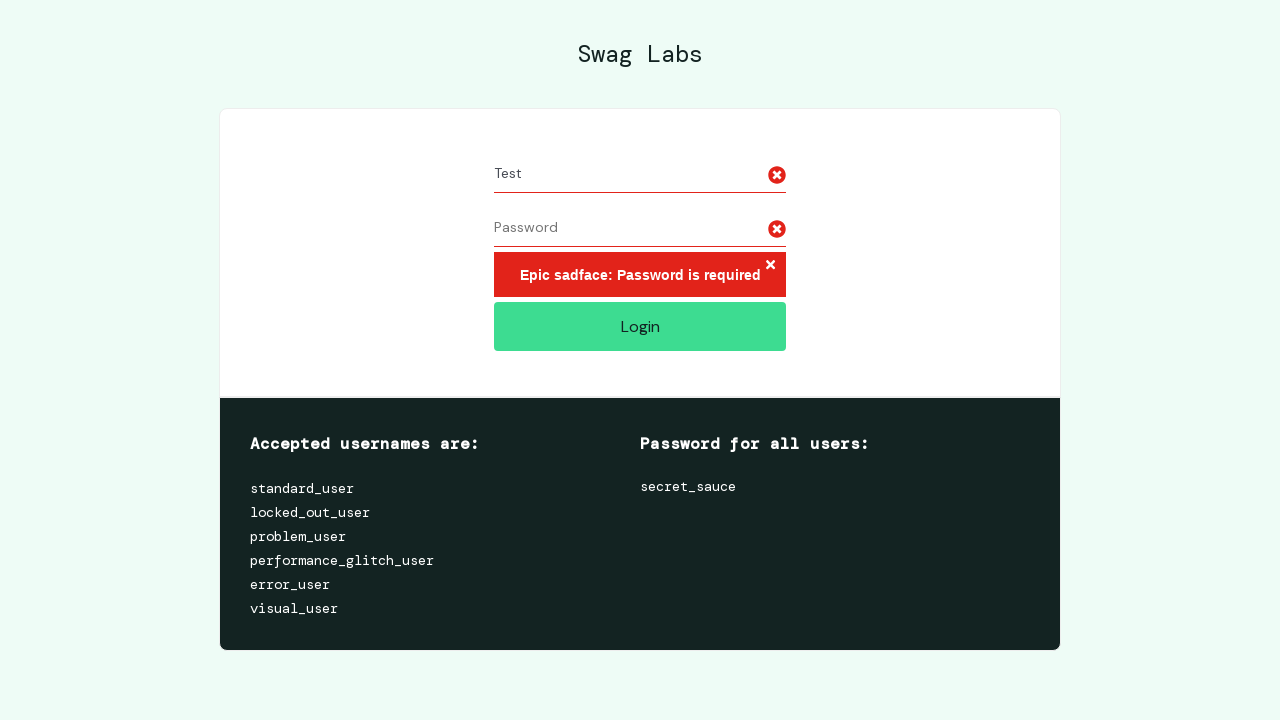

Located error message element
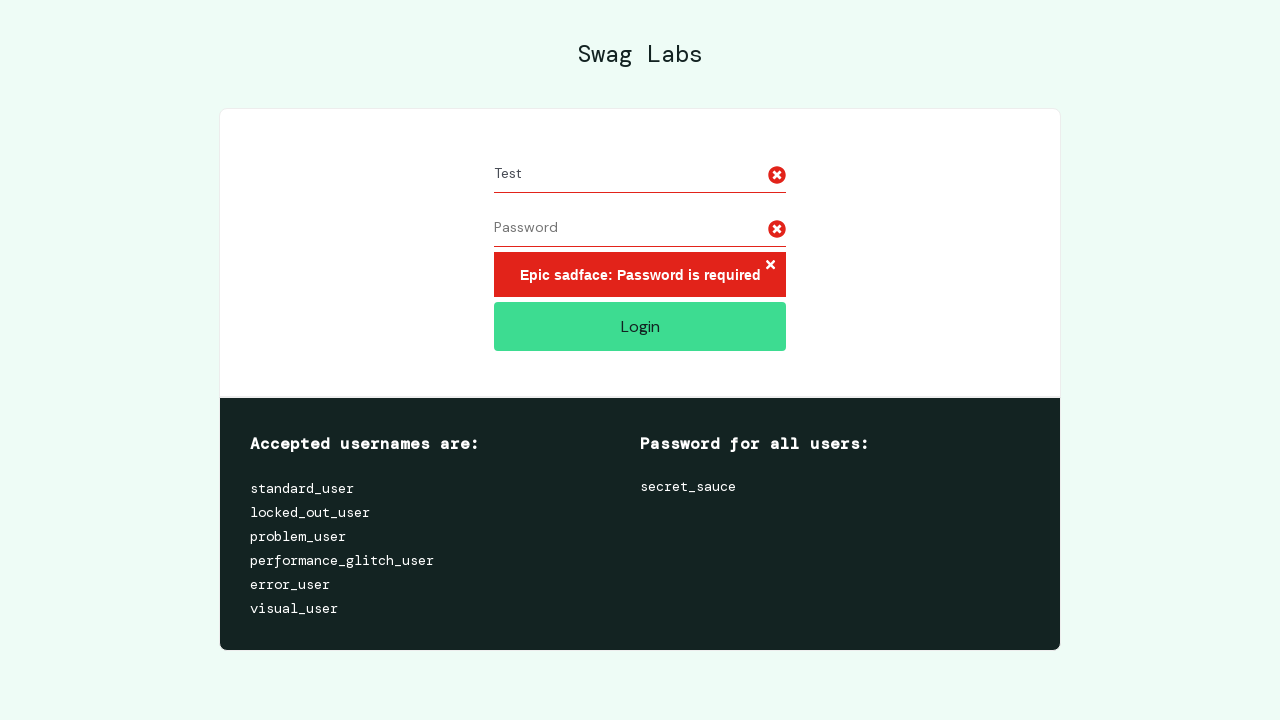

Verified error message displays 'Epic sadface: Password is required'
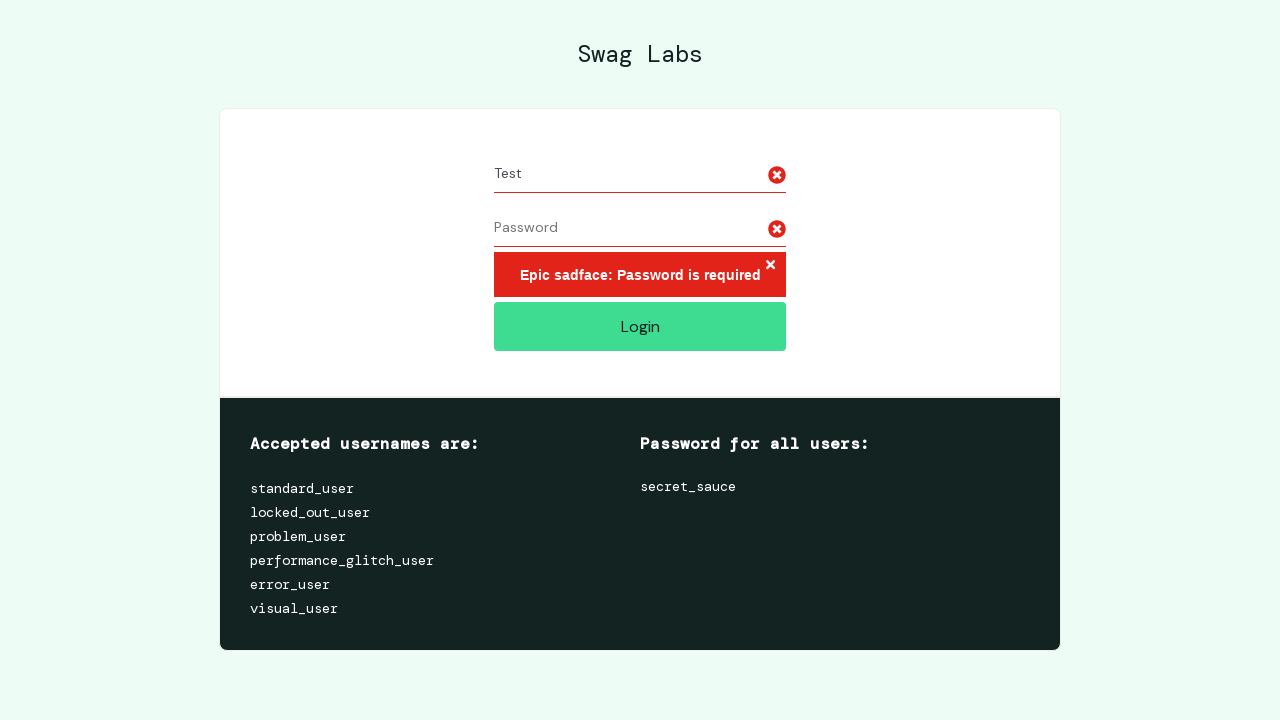

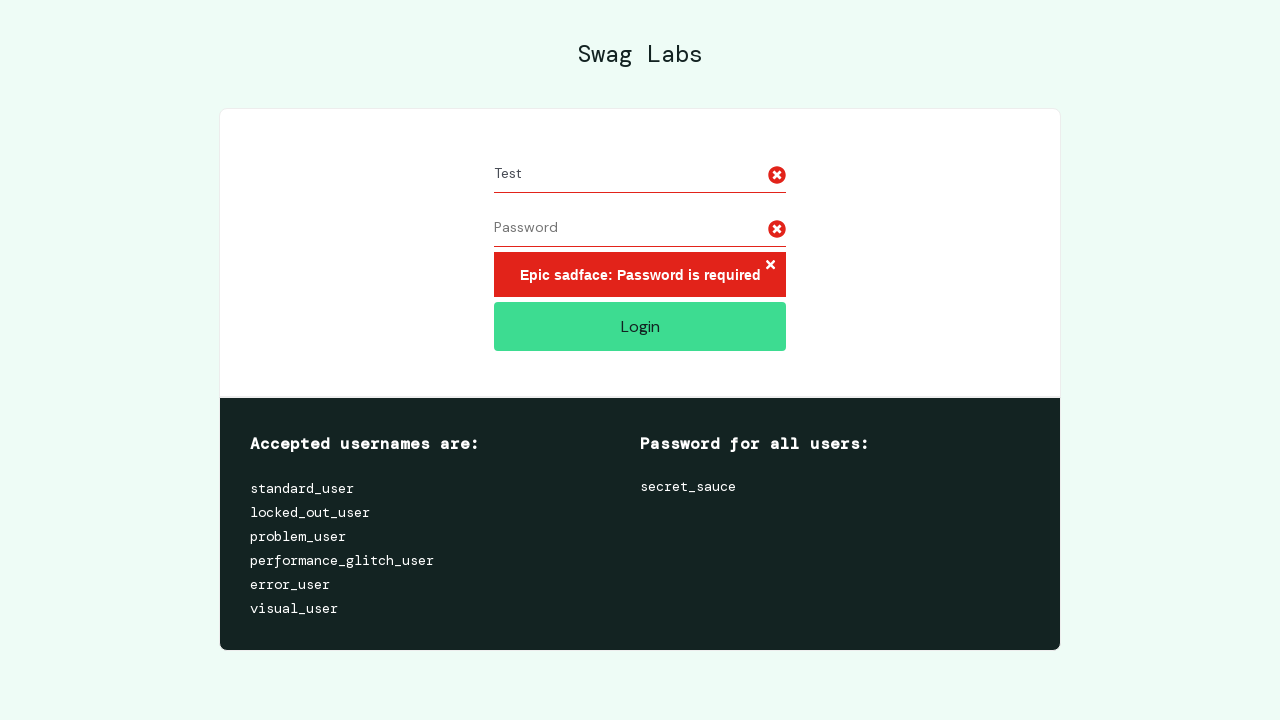